Navigates to Hepsiburada (Turkish e-commerce site) homepage and verifies the page loads

Starting URL: https://www.hepsiburada.com

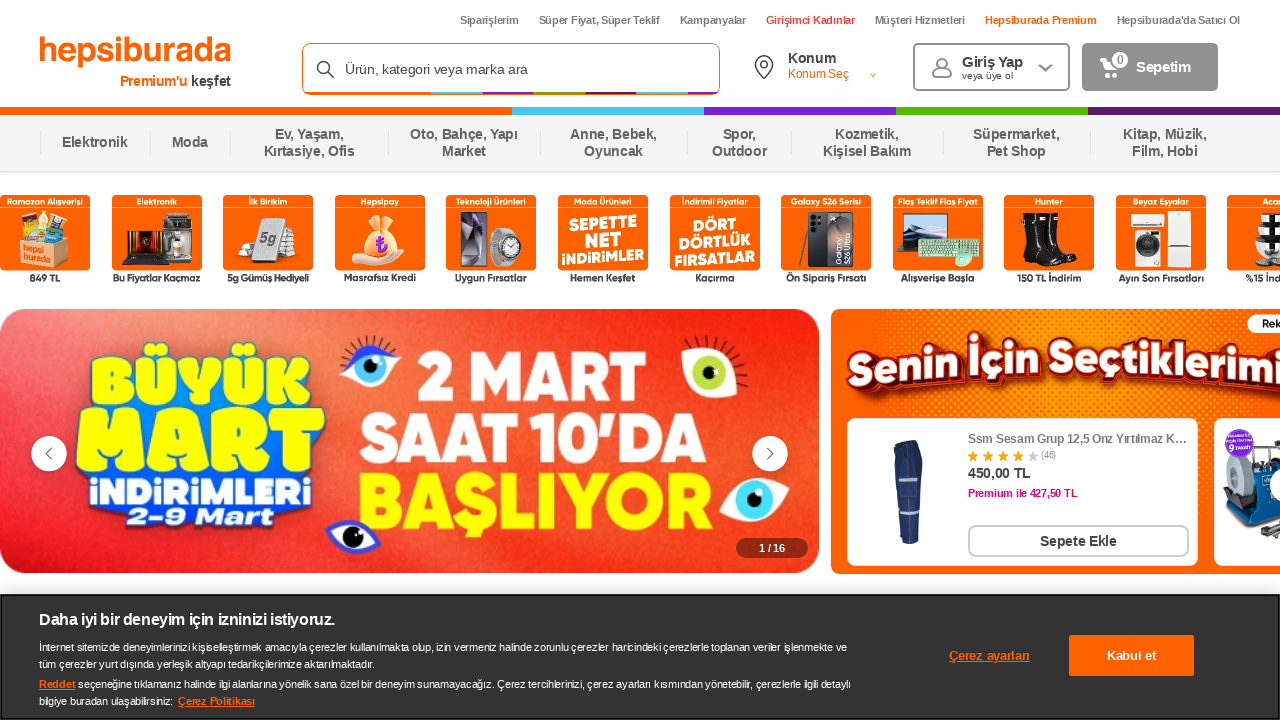

Waited for Hepsiburada homepage to load (domcontentloaded state)
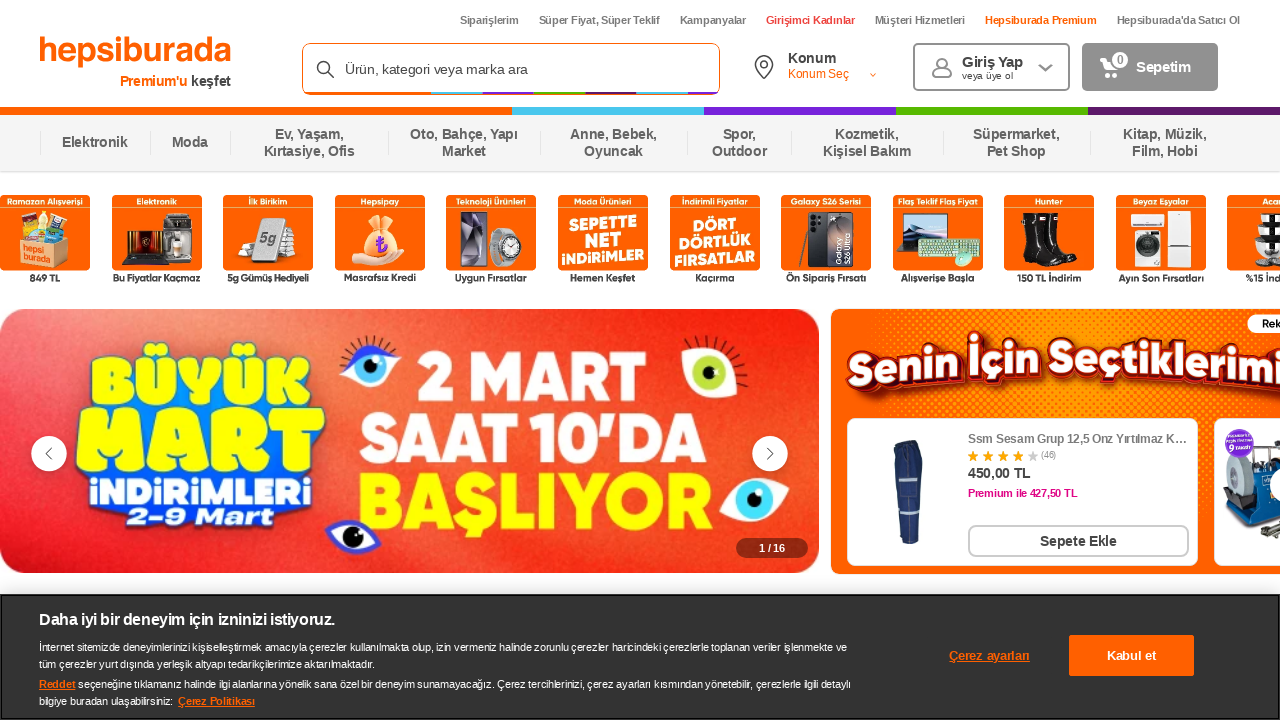

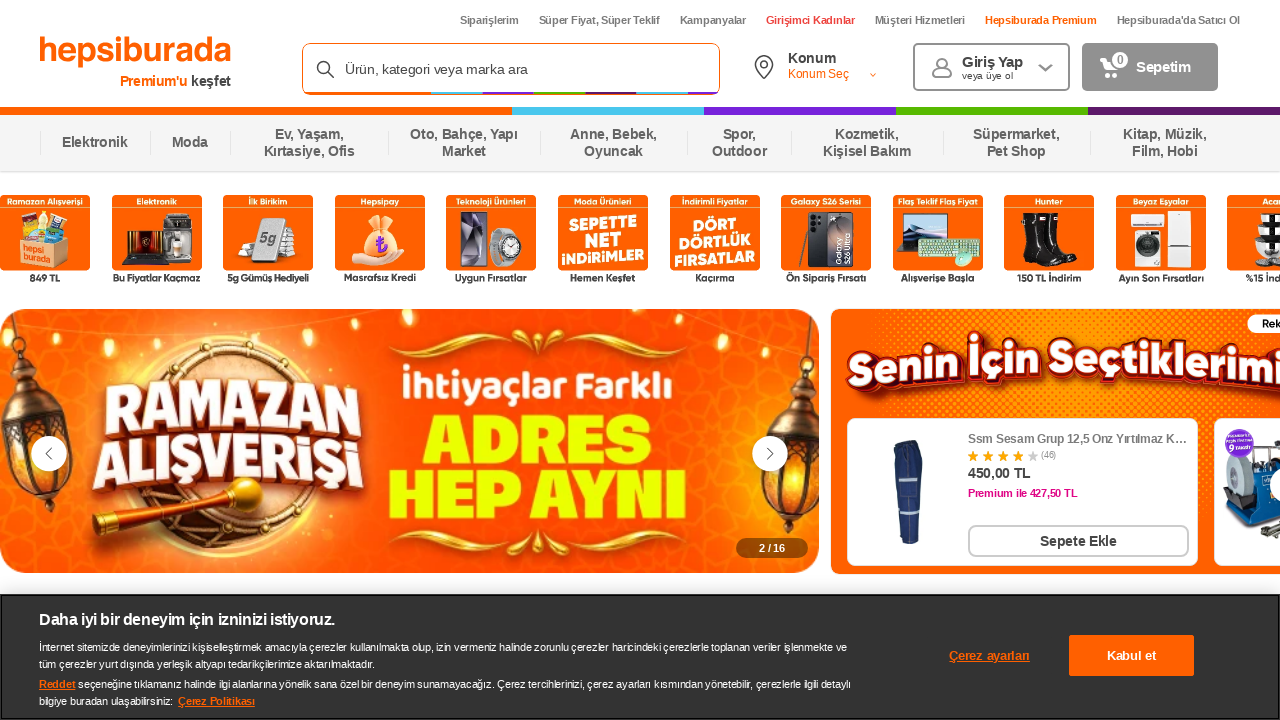